Tests adding todo items by filling the input field and pressing Enter, then verifying the items appear in the list

Starting URL: https://demo.playwright.dev/todomvc

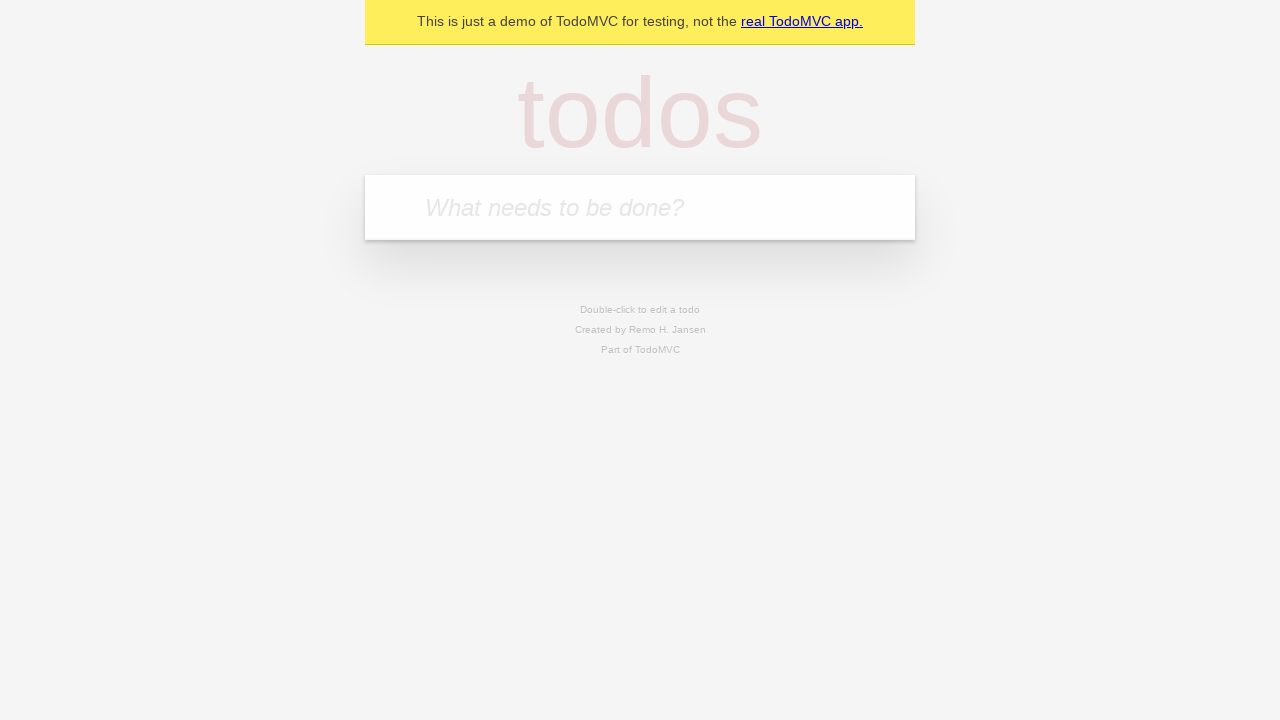

Filled todo input field with 'watch monty python' on internal:attr=[placeholder="What needs to be done?"i]
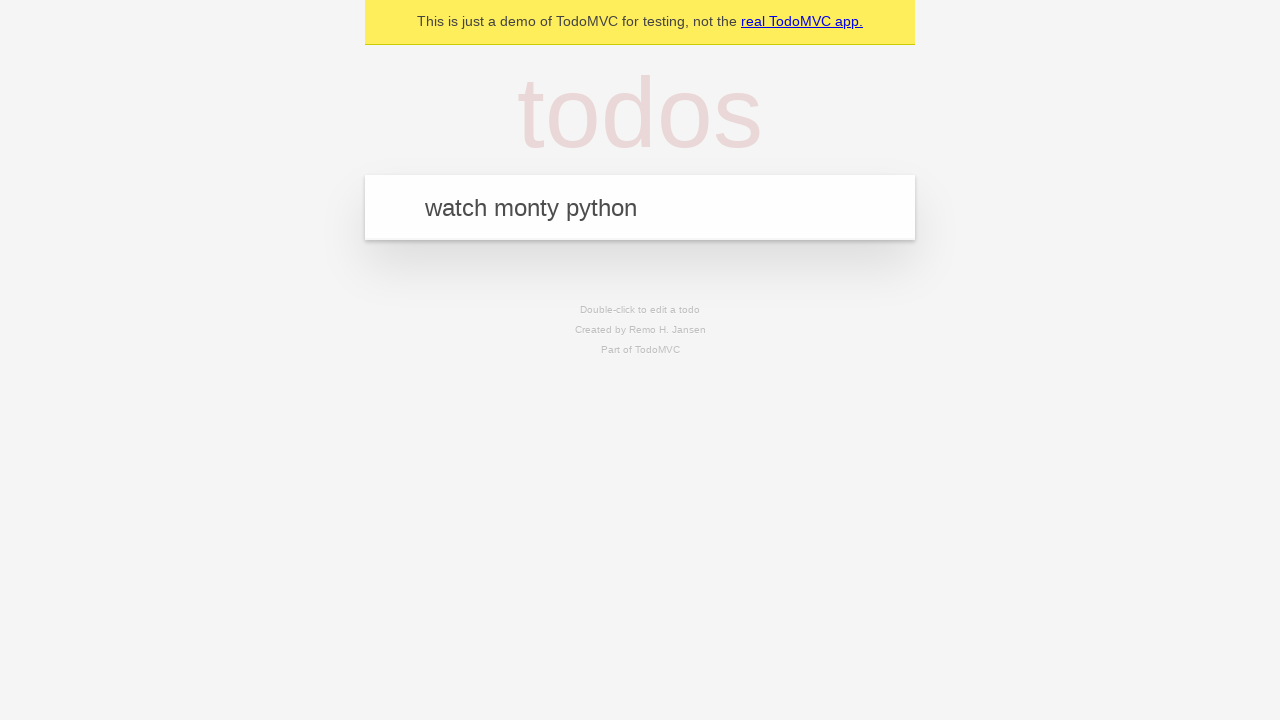

Pressed Enter to create first todo item on internal:attr=[placeholder="What needs to be done?"i]
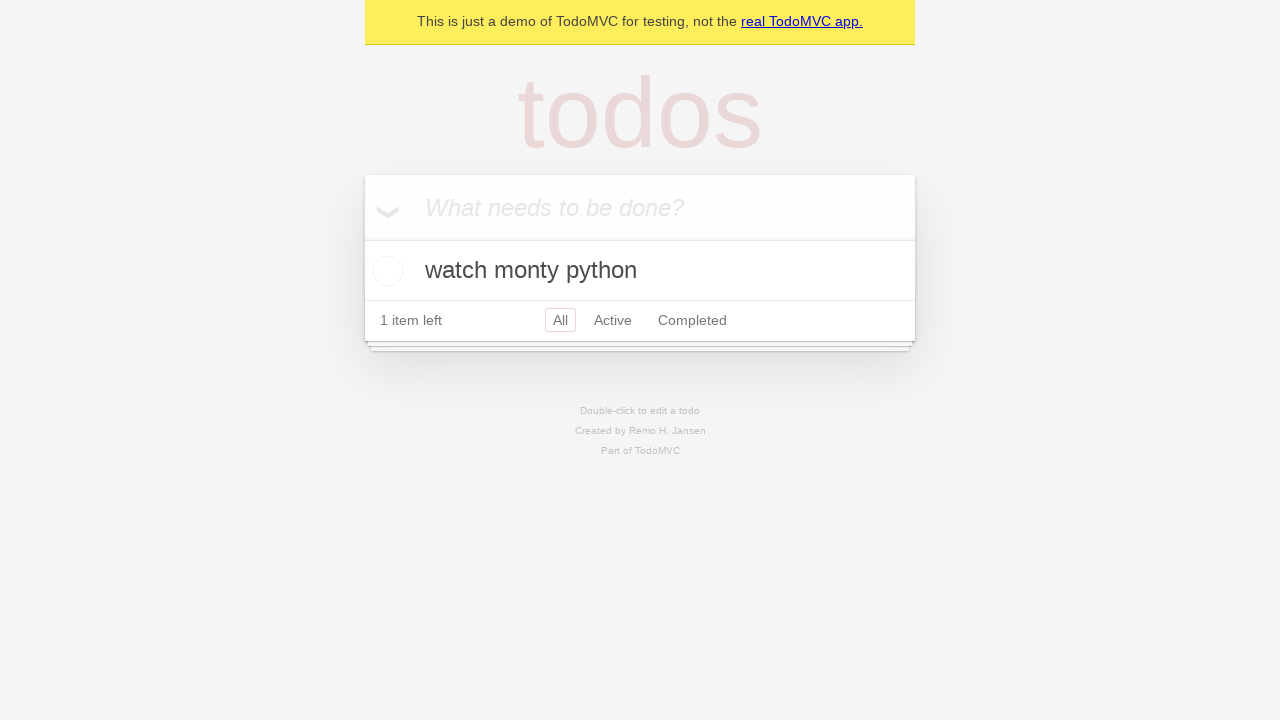

First todo item appeared in the list
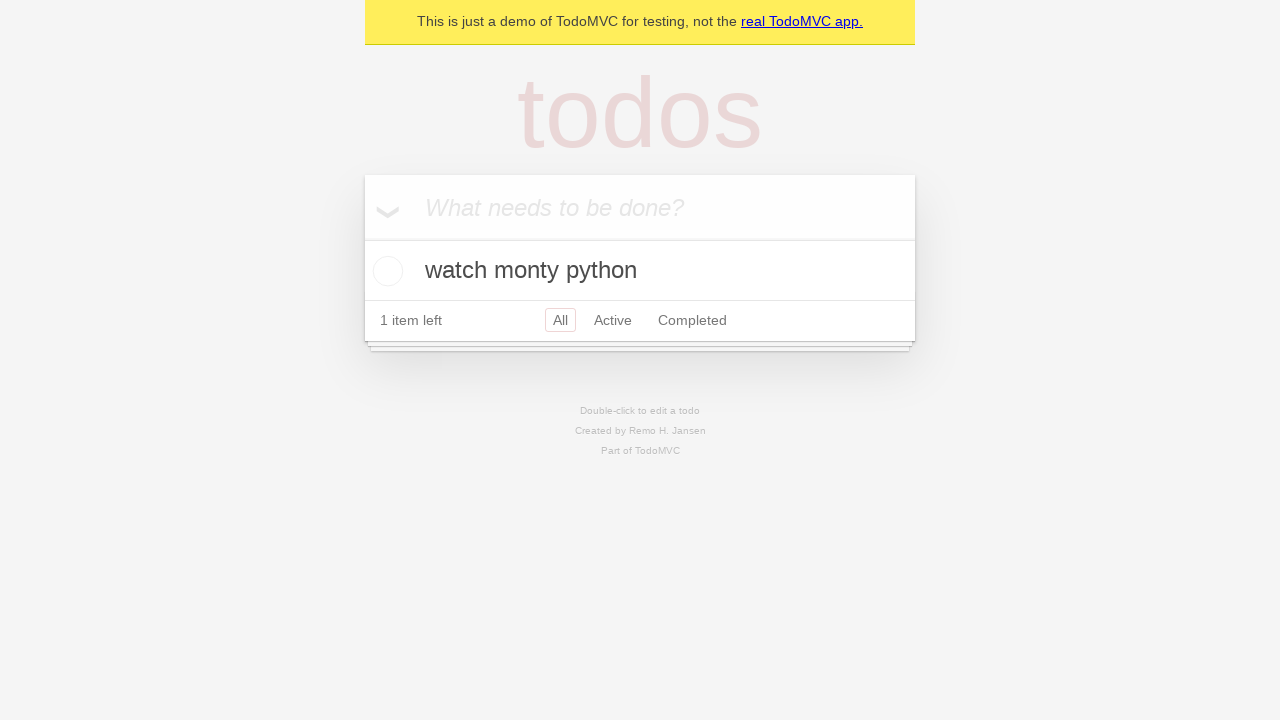

Filled todo input field with 'feed the cat' on internal:attr=[placeholder="What needs to be done?"i]
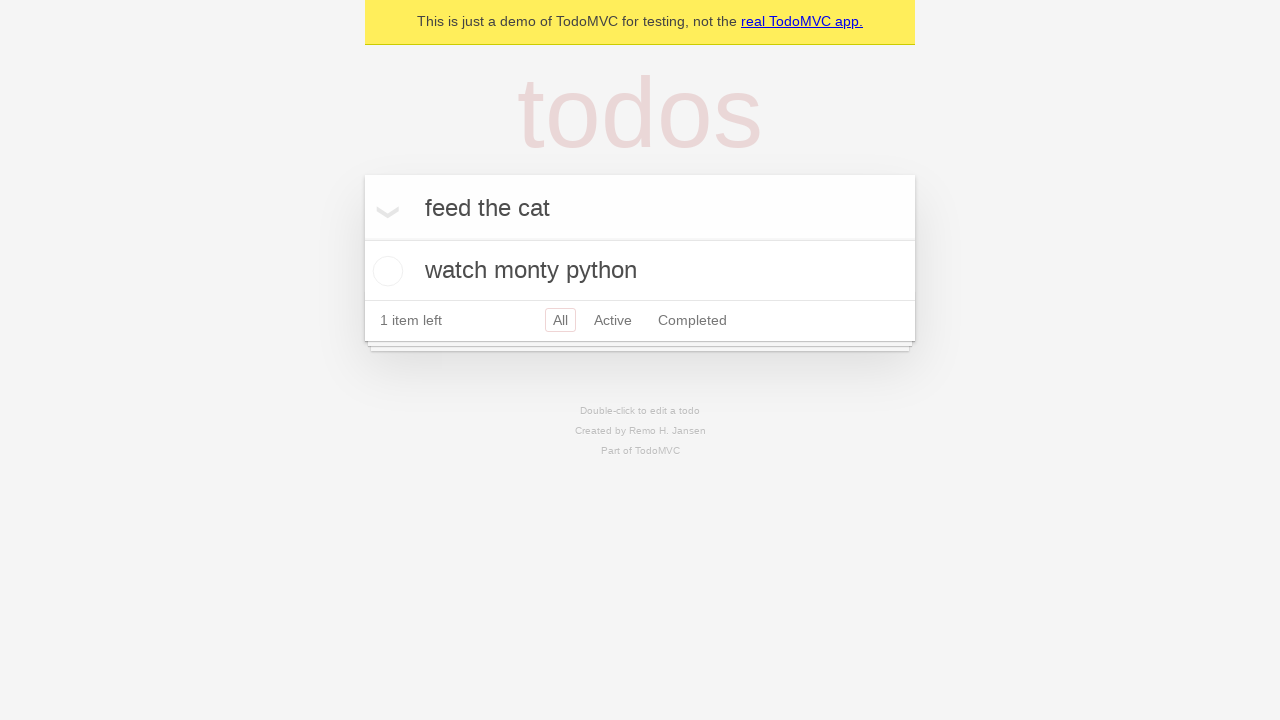

Pressed Enter to create second todo item on internal:attr=[placeholder="What needs to be done?"i]
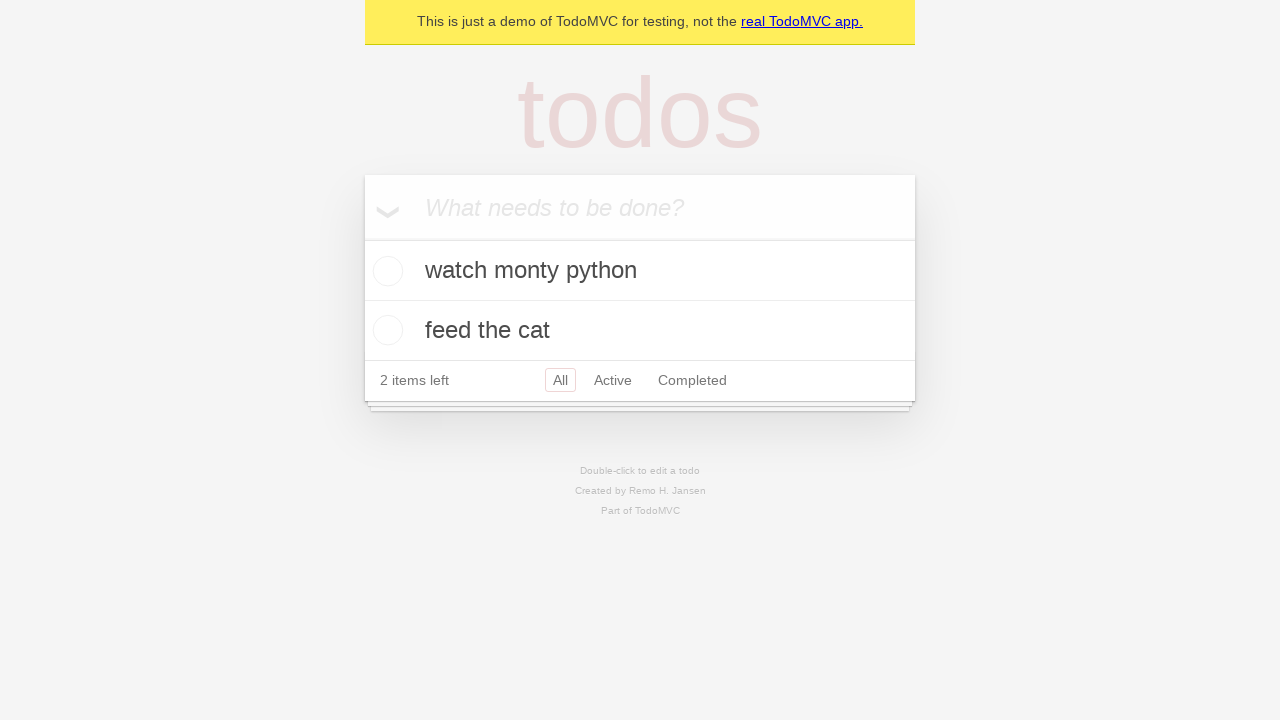

Second todo item appeared in the list, confirming both items are visible
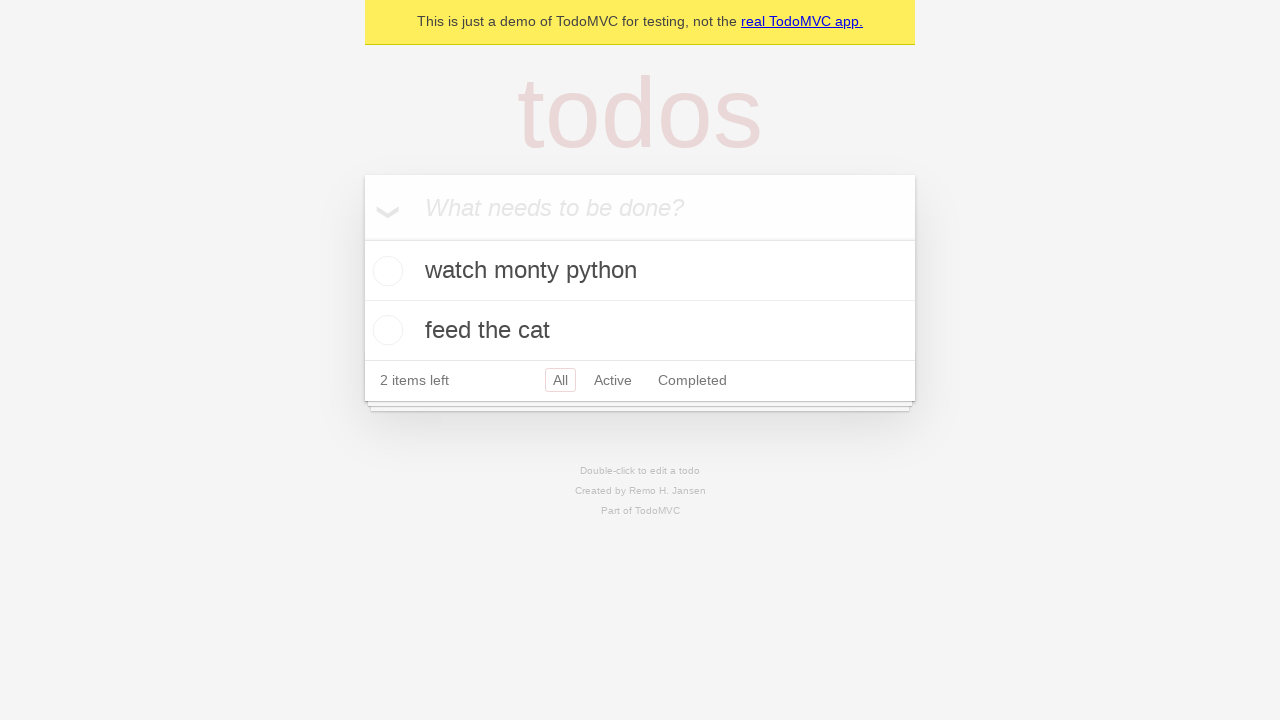

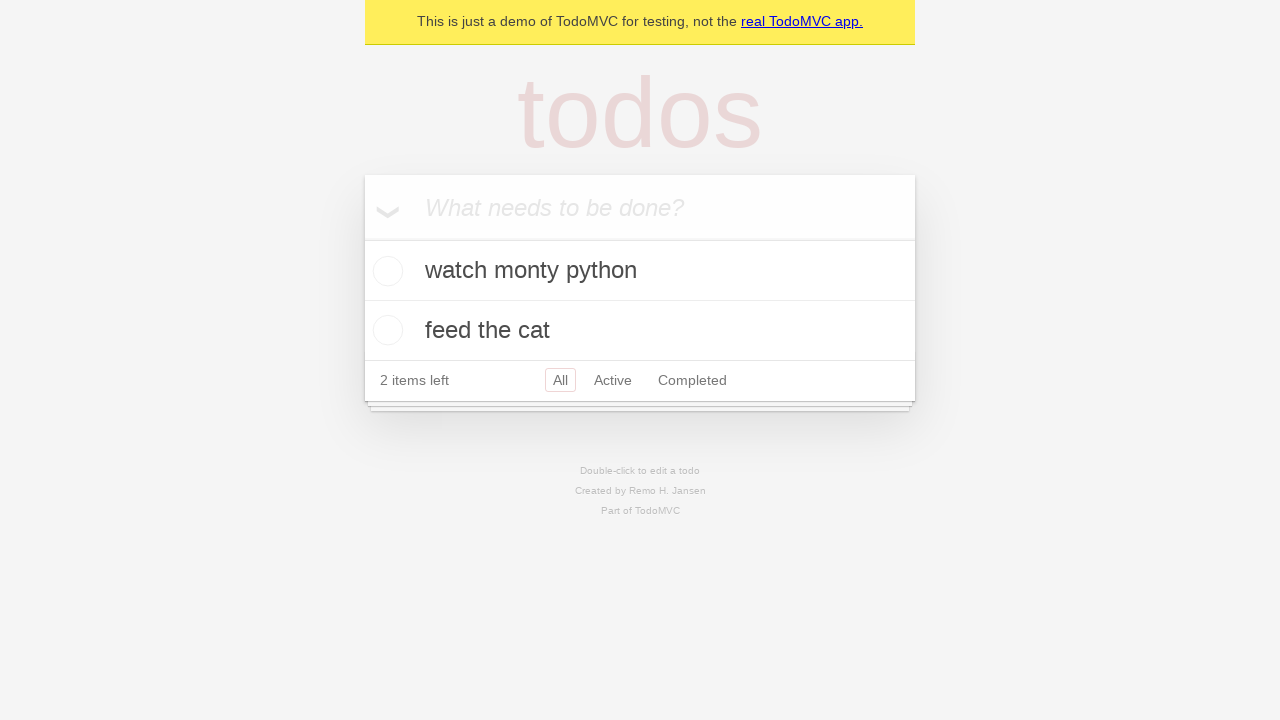